Verifies that download and contact buttons are visible on the page

Starting URL: https://m4den.github.io/Portfolio/

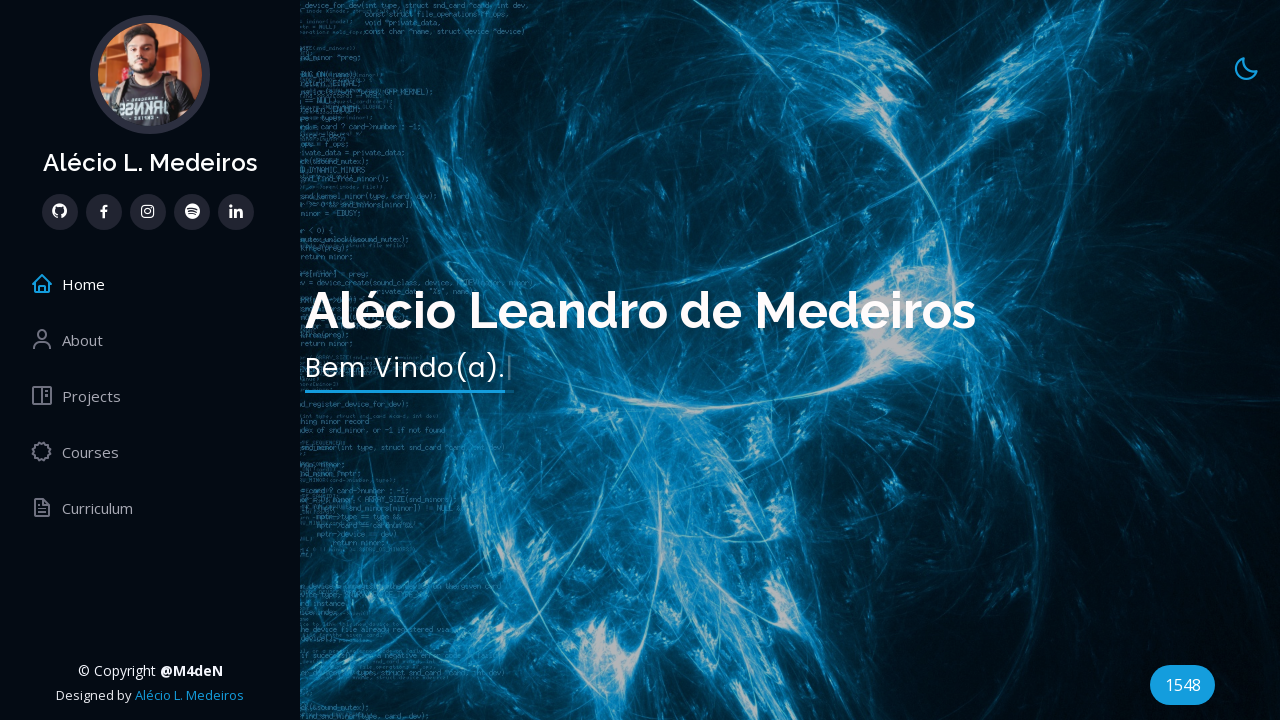

Located primary button elements
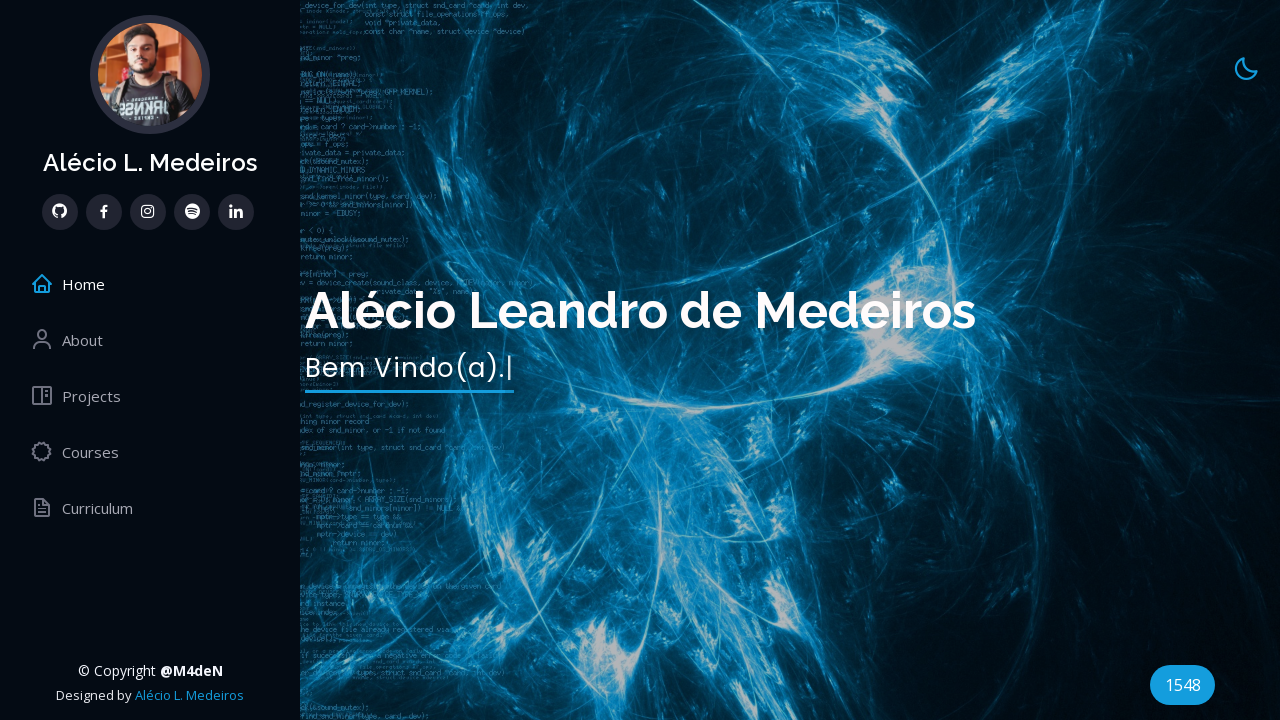

Waited for first primary button to be ready
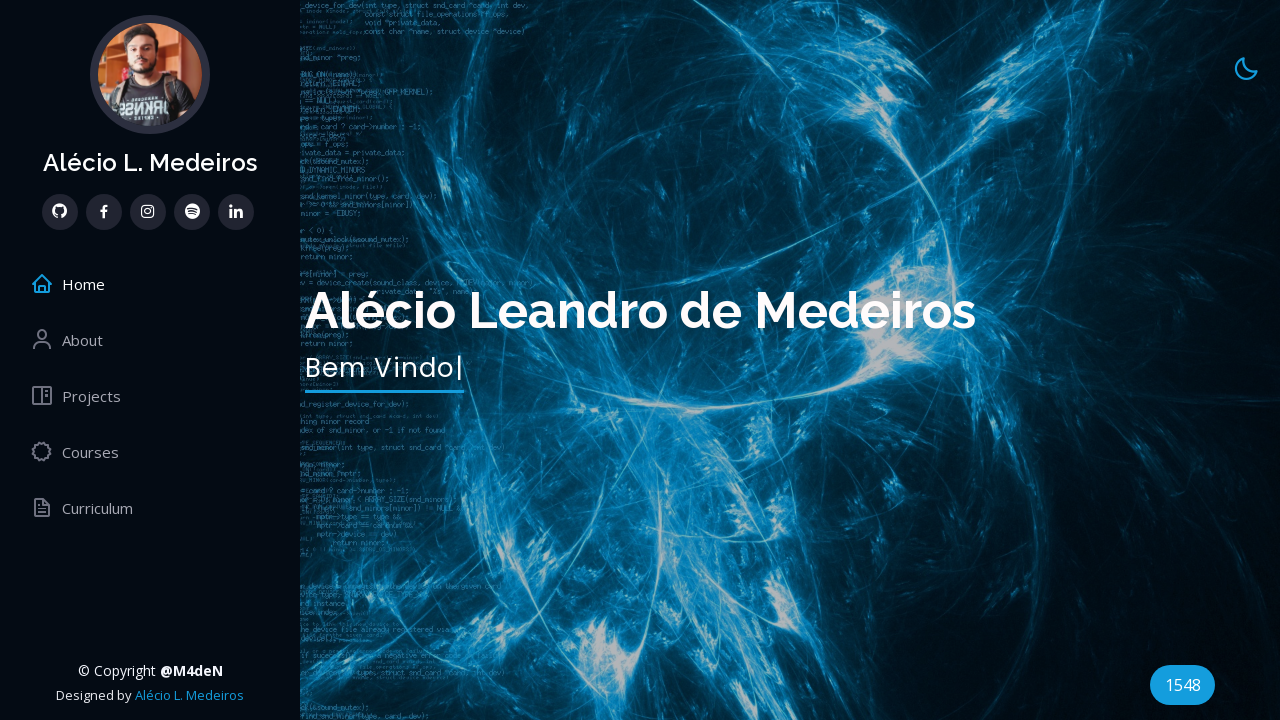

Verified that download and contact request buttons are visible on the portfolio page
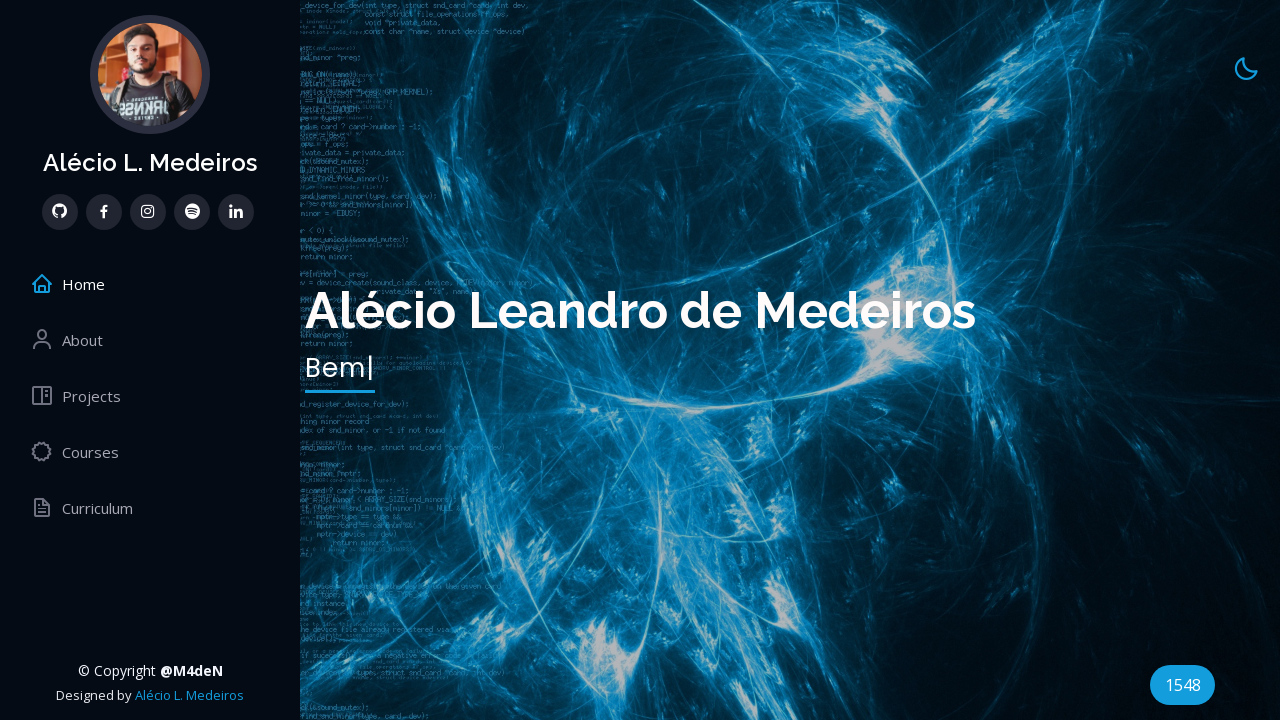

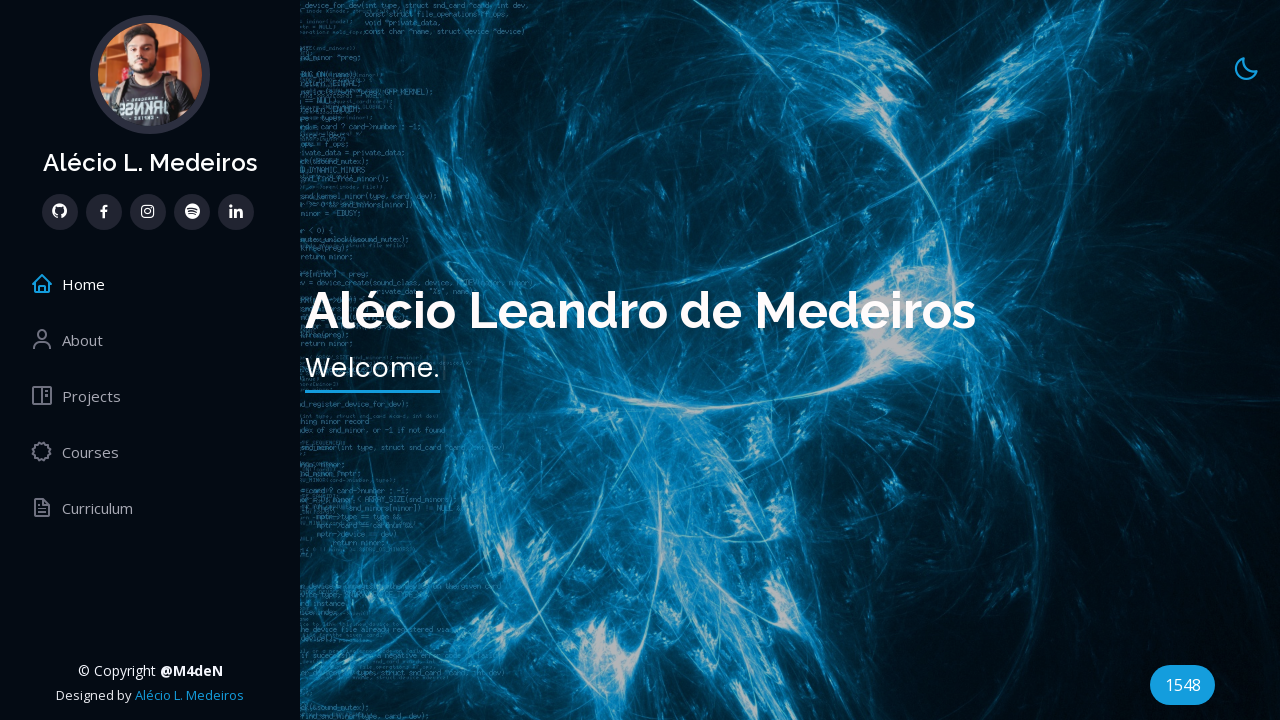